Tests the city search suggestion dropdown by clicking the field, typing a city name, and selecting from suggestions

Starting URL: https://bcparks.ca

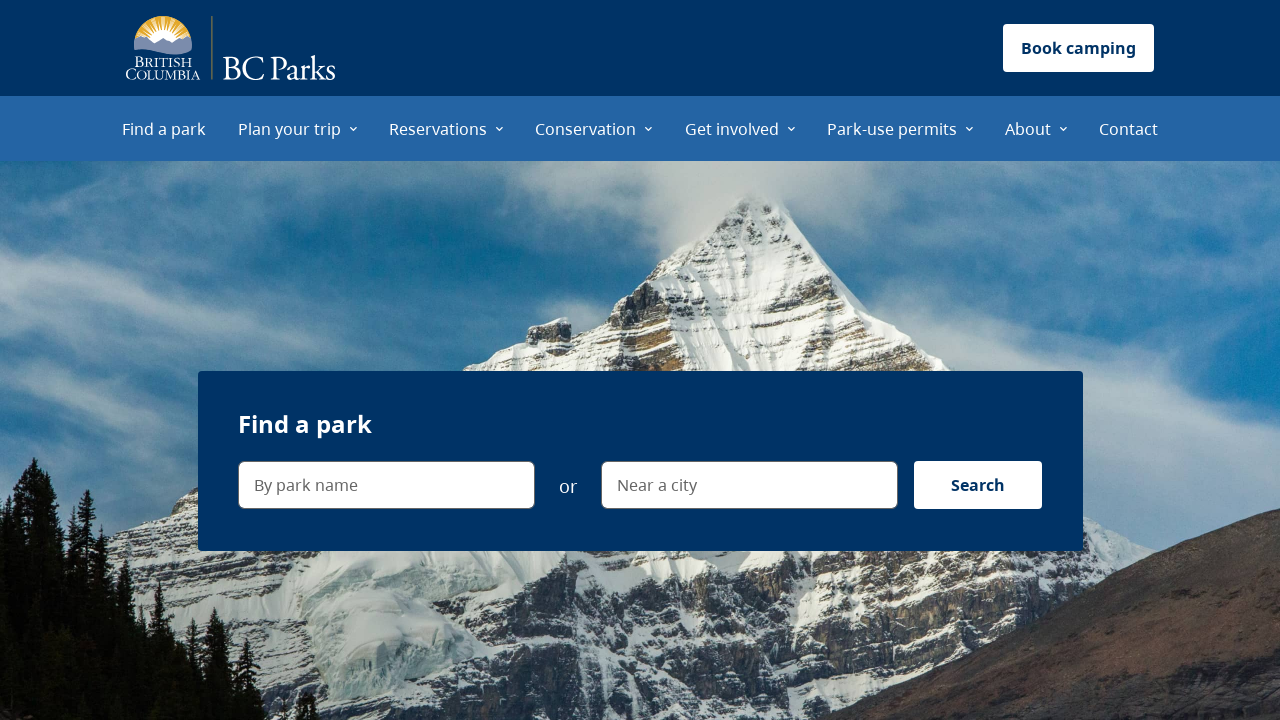

Waited for page to fully load (networkidle)
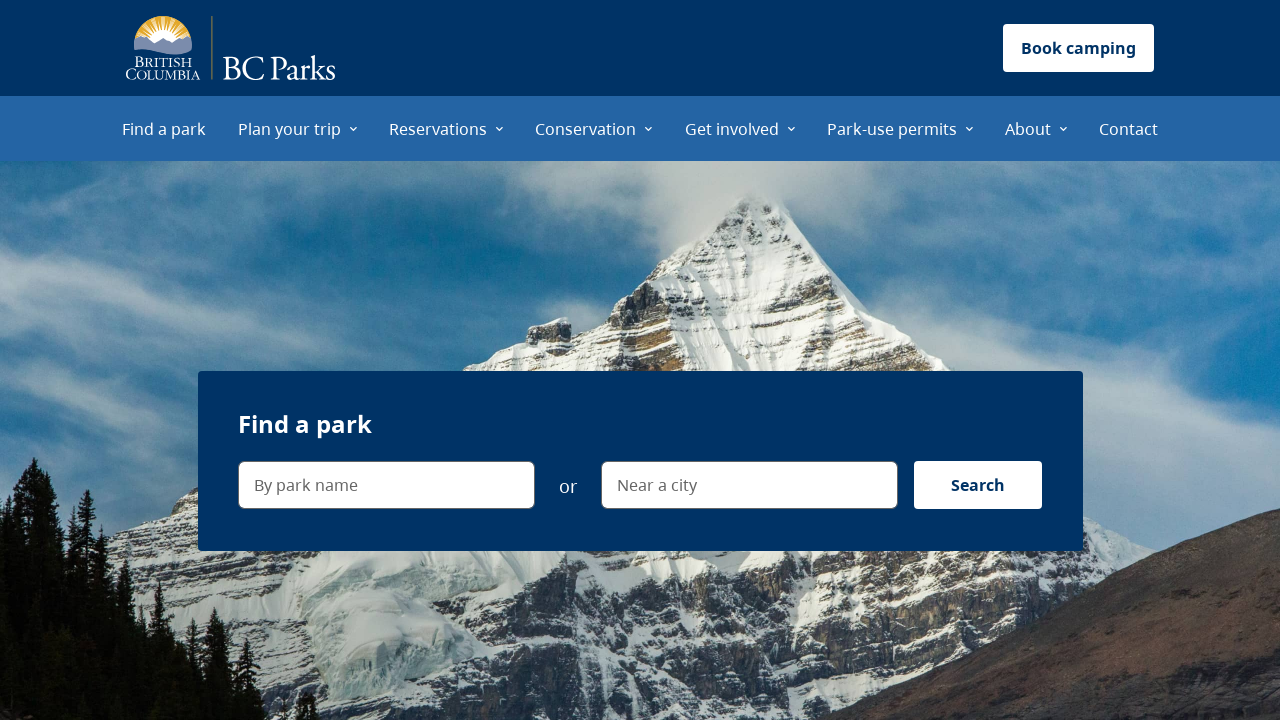

Clicked on 'Near a city' search field at (749, 485) on internal:label="Near a city"i
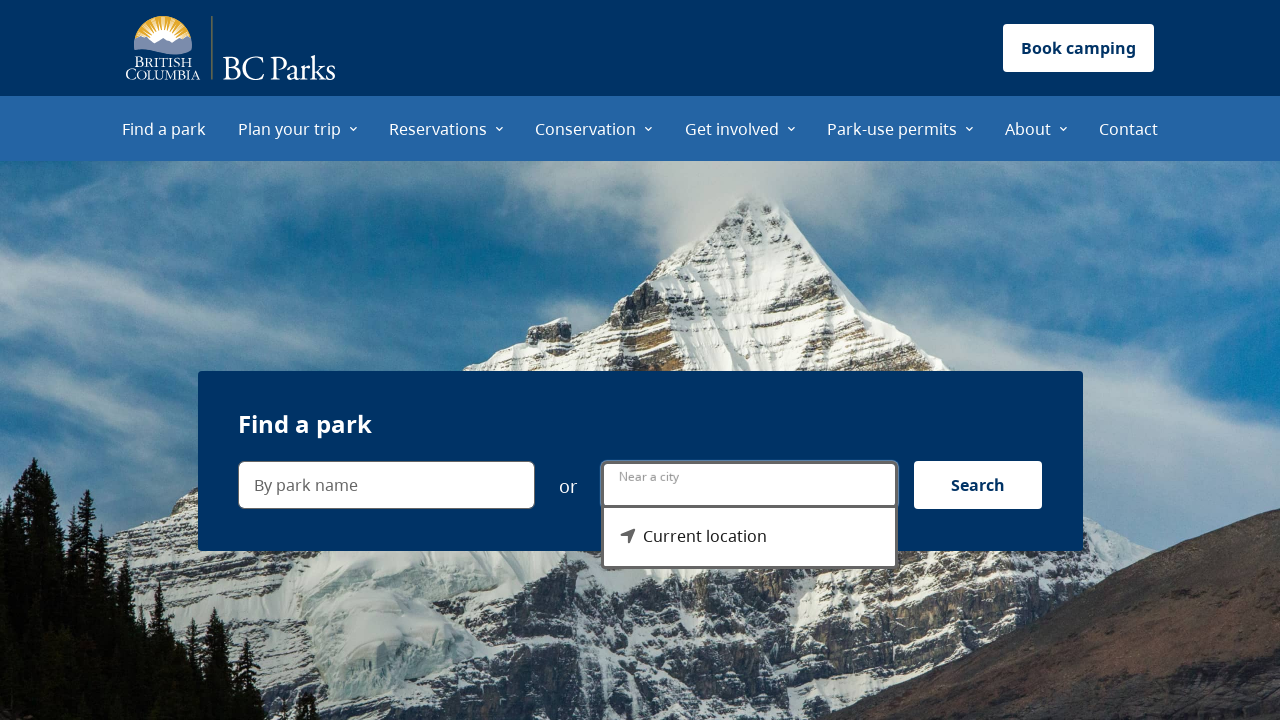

City search dropdown menu appeared
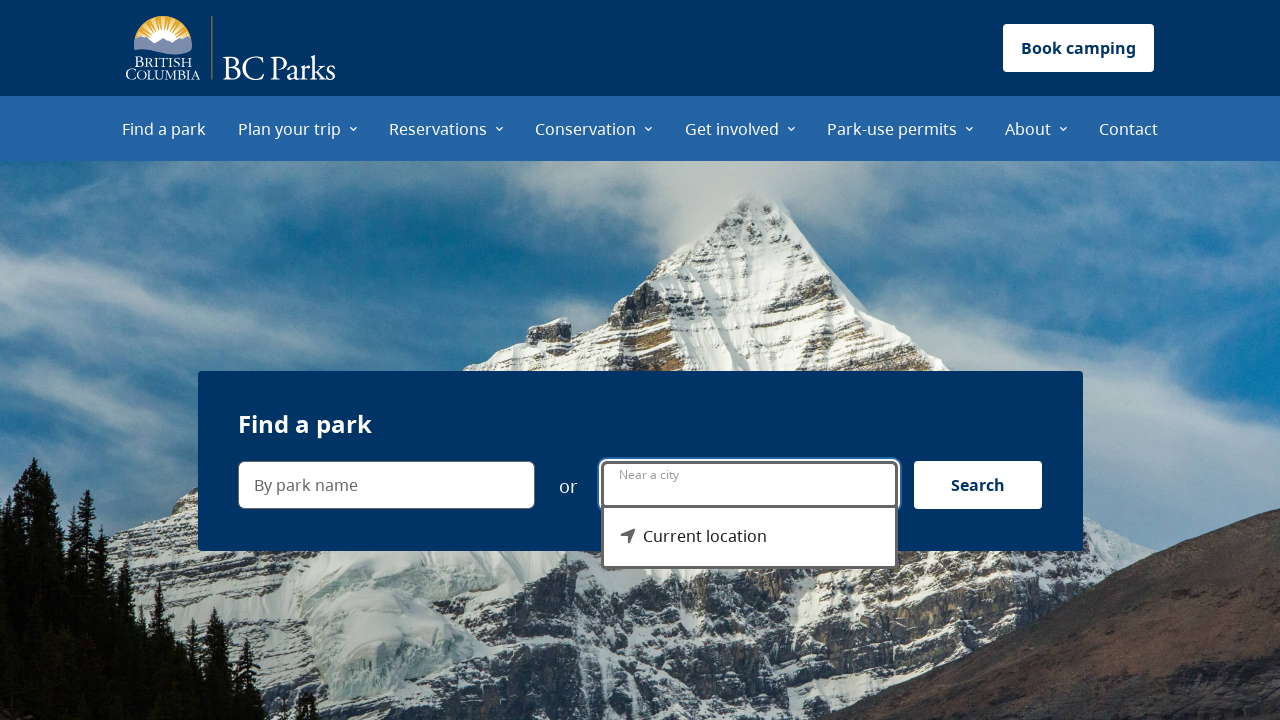

'Current location' option is visible in dropdown
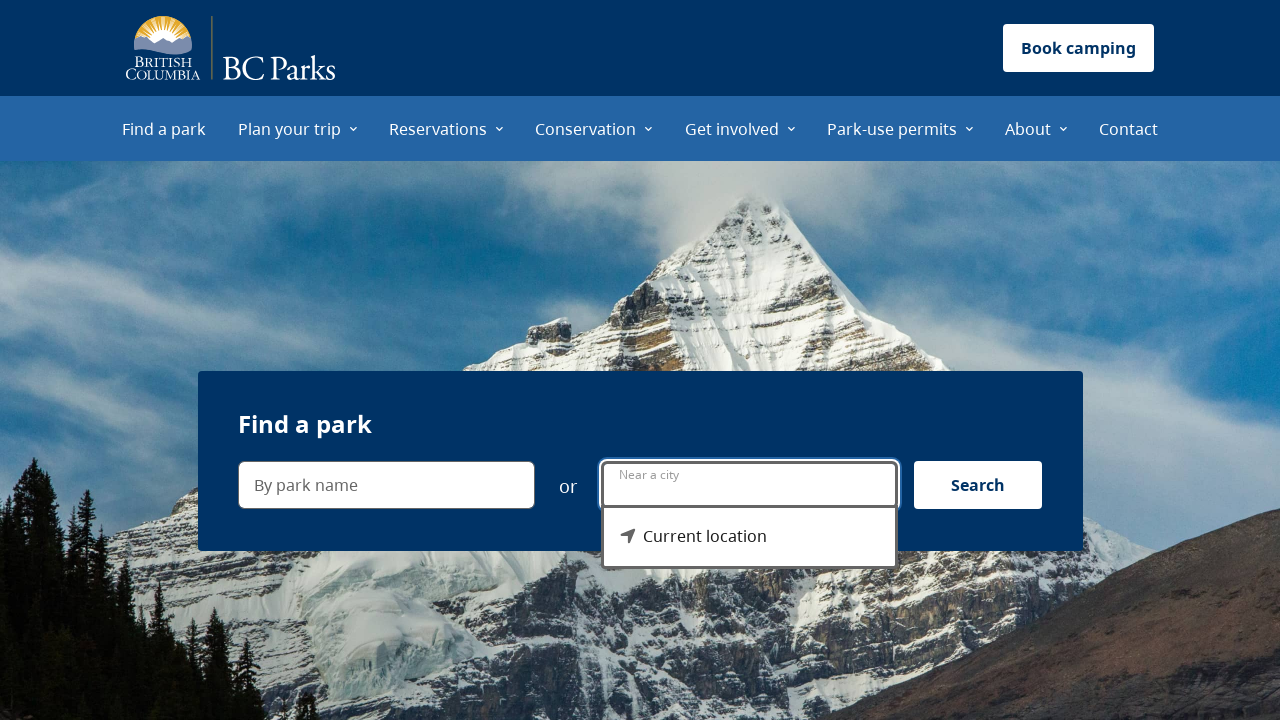

Typed 'B' in city search field on internal:label="Near a city"i
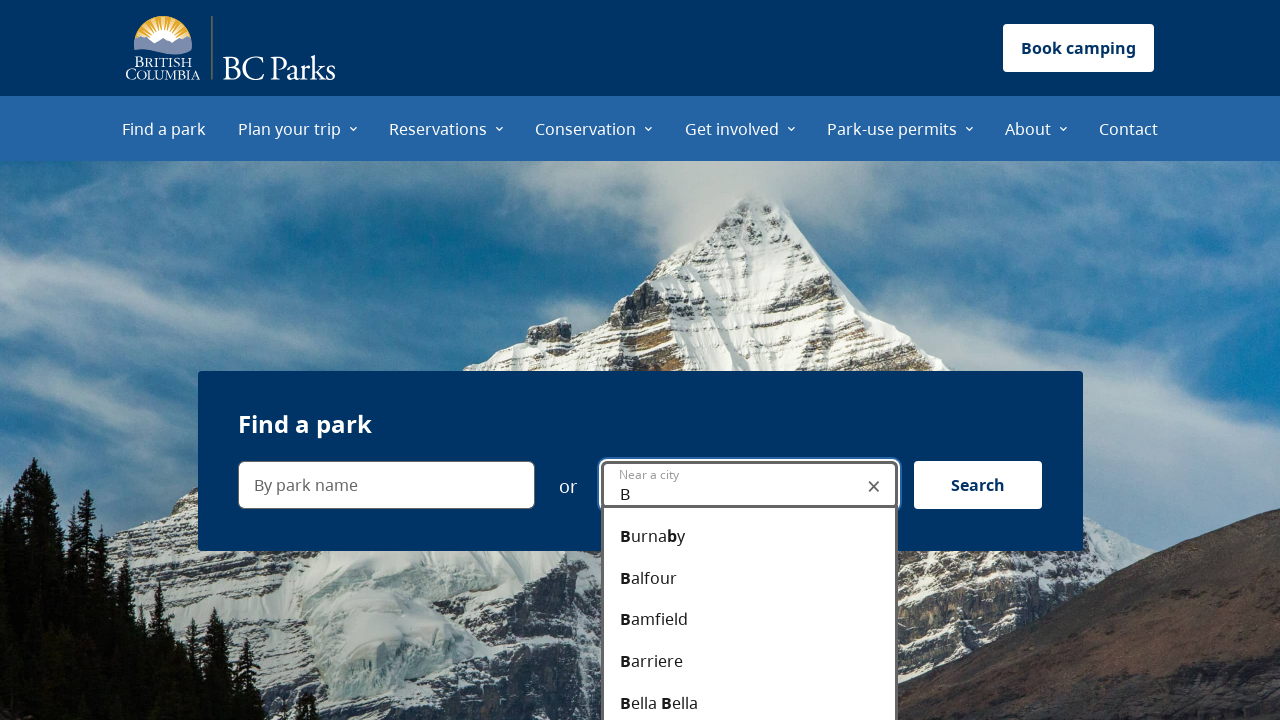

'Burnaby' suggestion appeared in dropdown
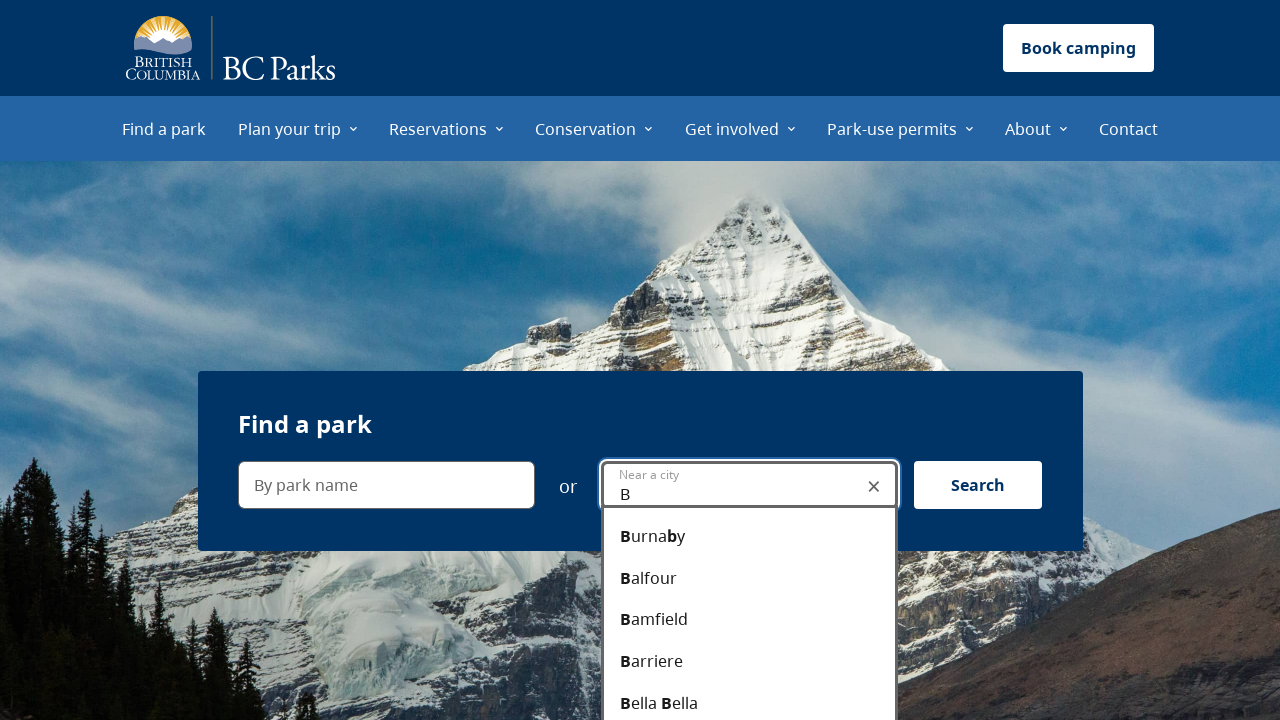

Typed 'Bur' in city search field to refine suggestions on internal:label="Near a city"i
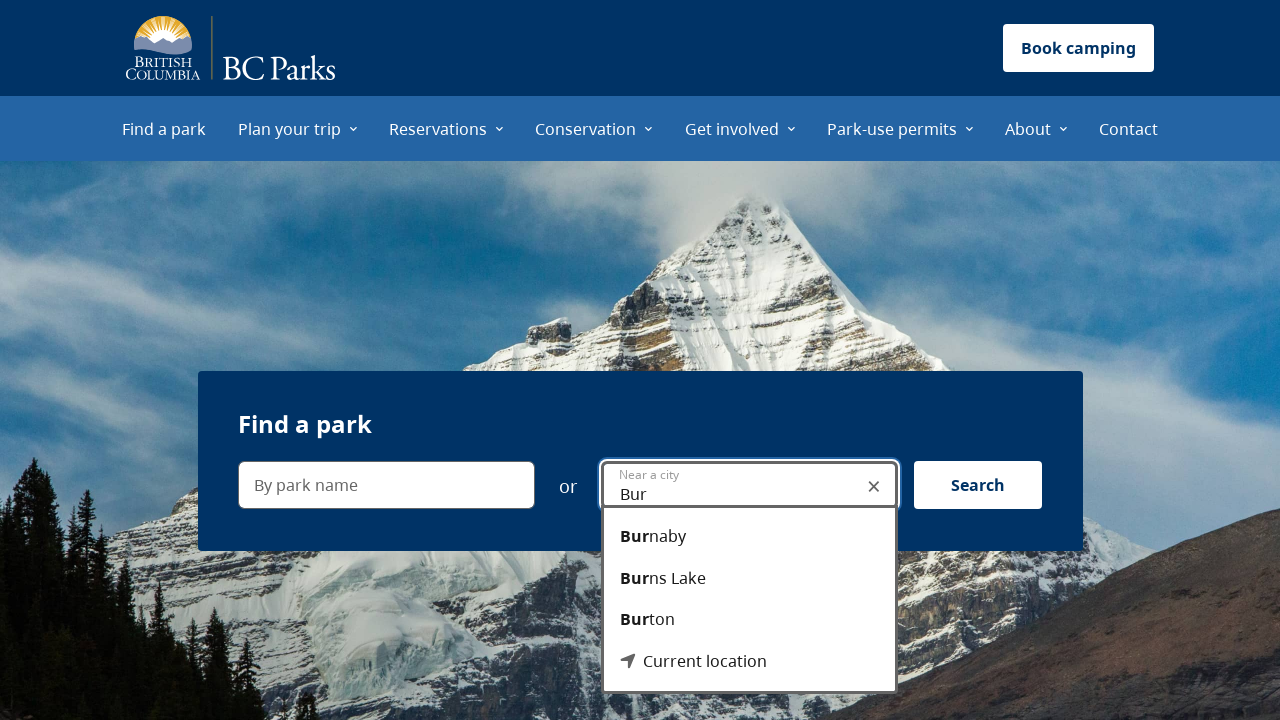

Clicked on 'Burnaby' option from dropdown at (749, 537) on internal:role=option[name="Burnaby"i]
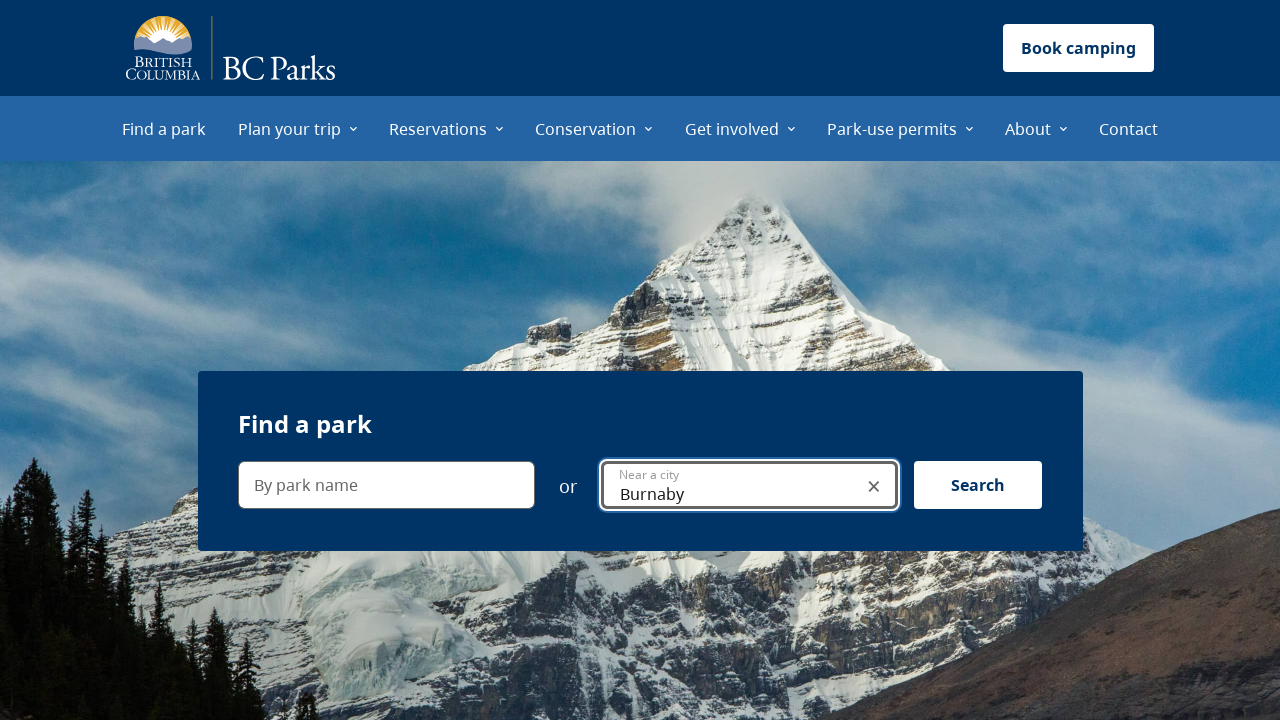

Redirected to find-a-park page with Burnaby location (l=268)
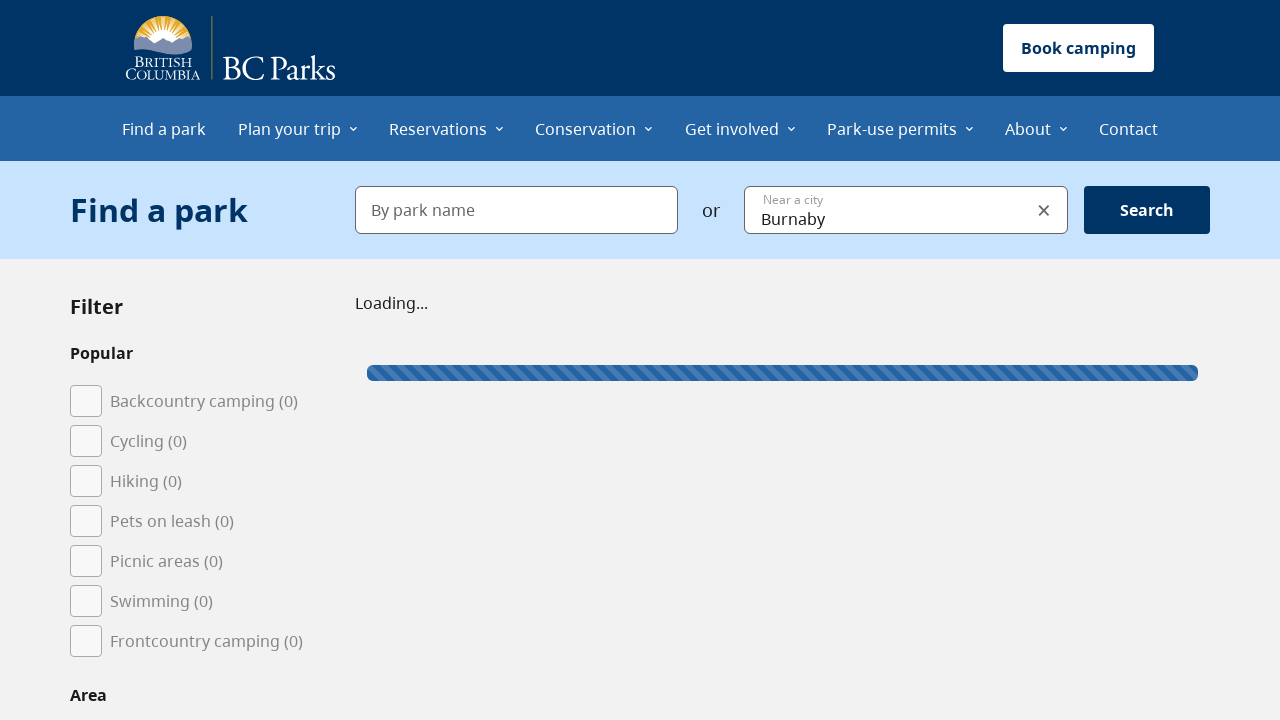

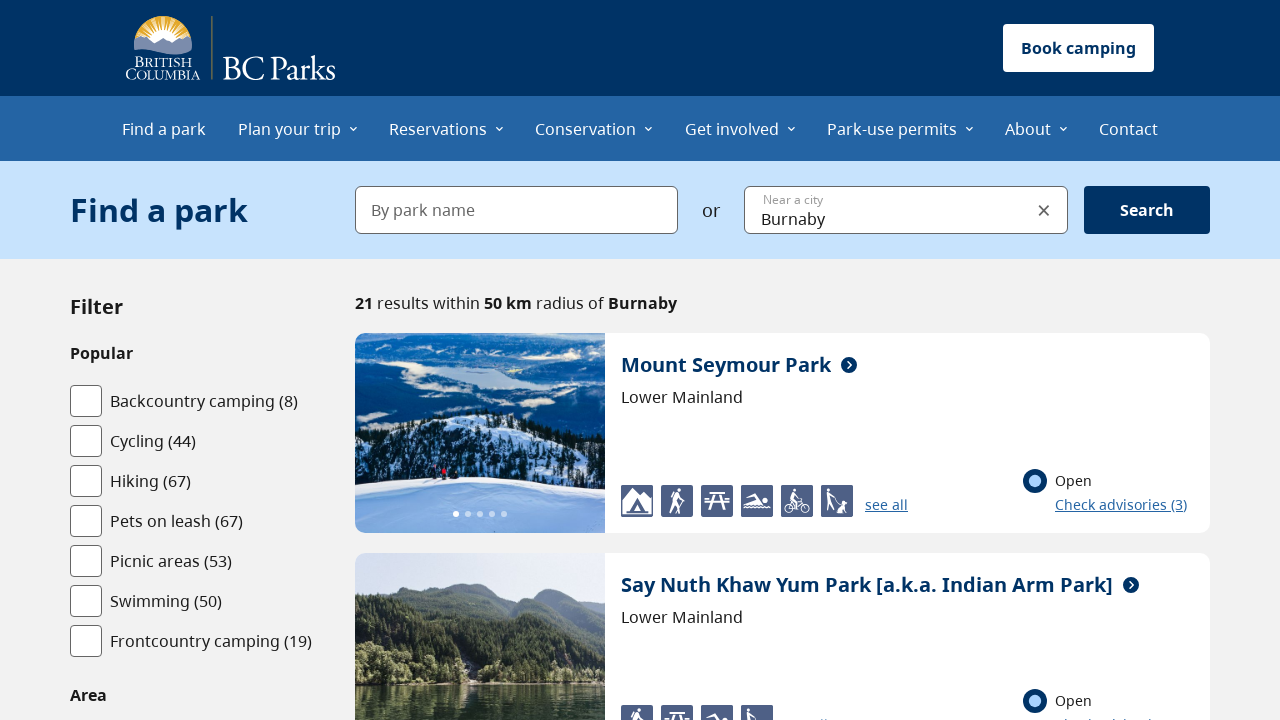